Tests file upload functionality by selecting a file and clicking the upload button

Starting URL: http://the-internet.herokuapp.com/upload

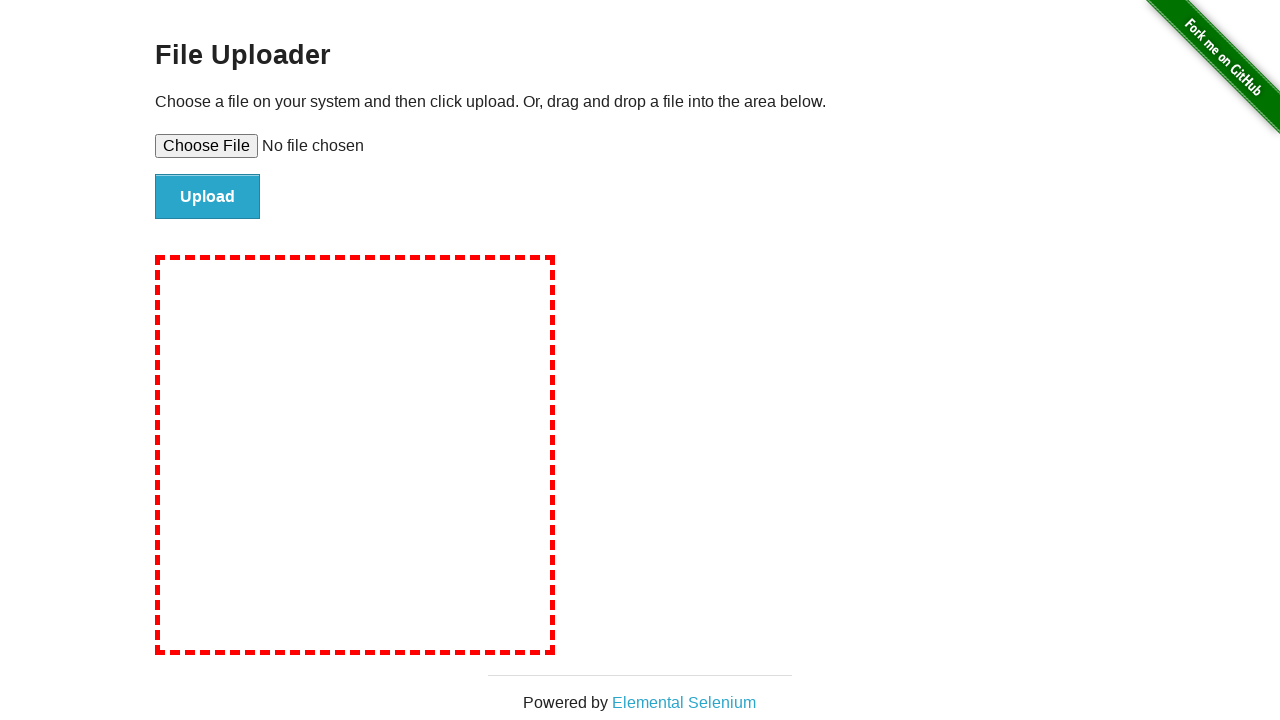

Selected test file for upload
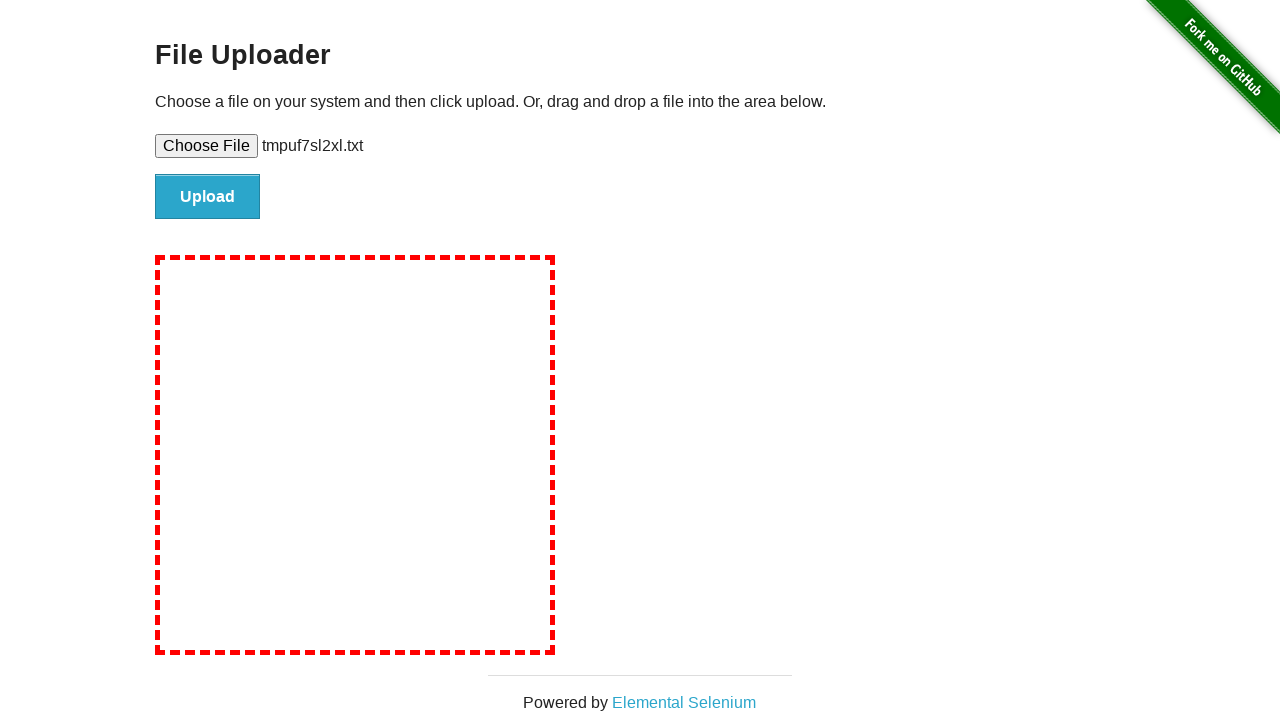

Clicked upload button to submit file at (208, 197) on #file-submit
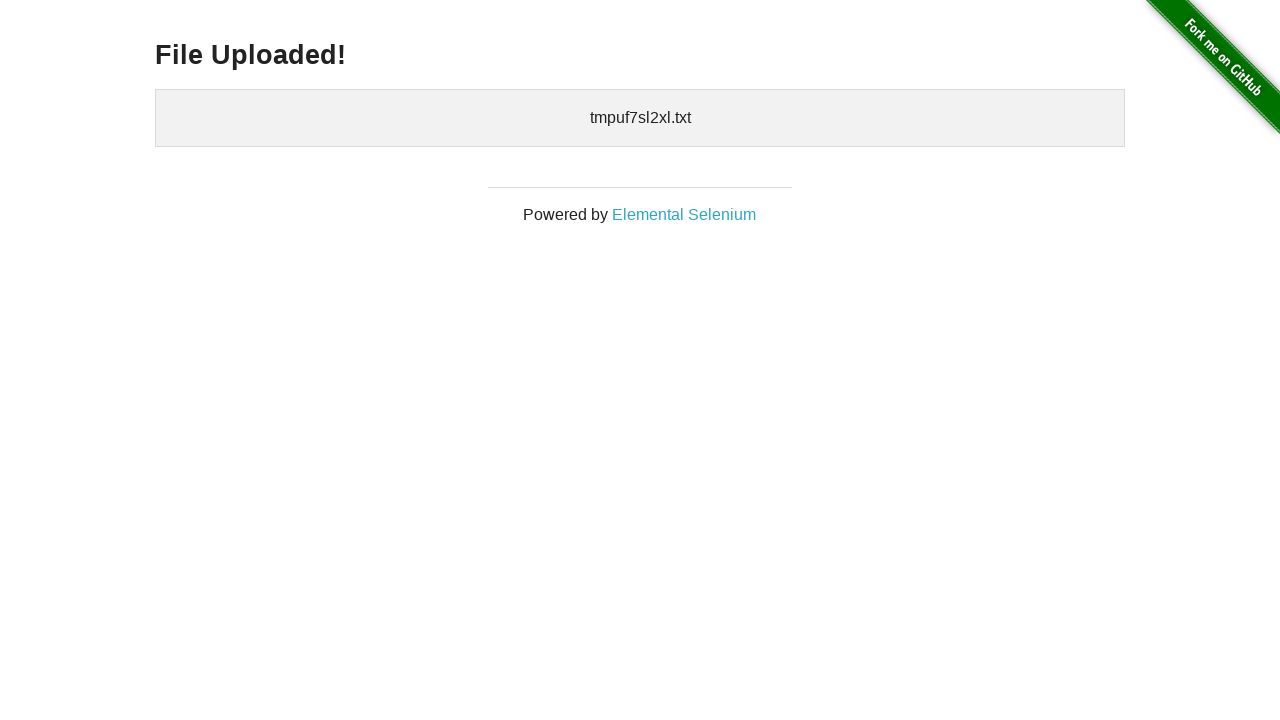

Upload completed and page loaded
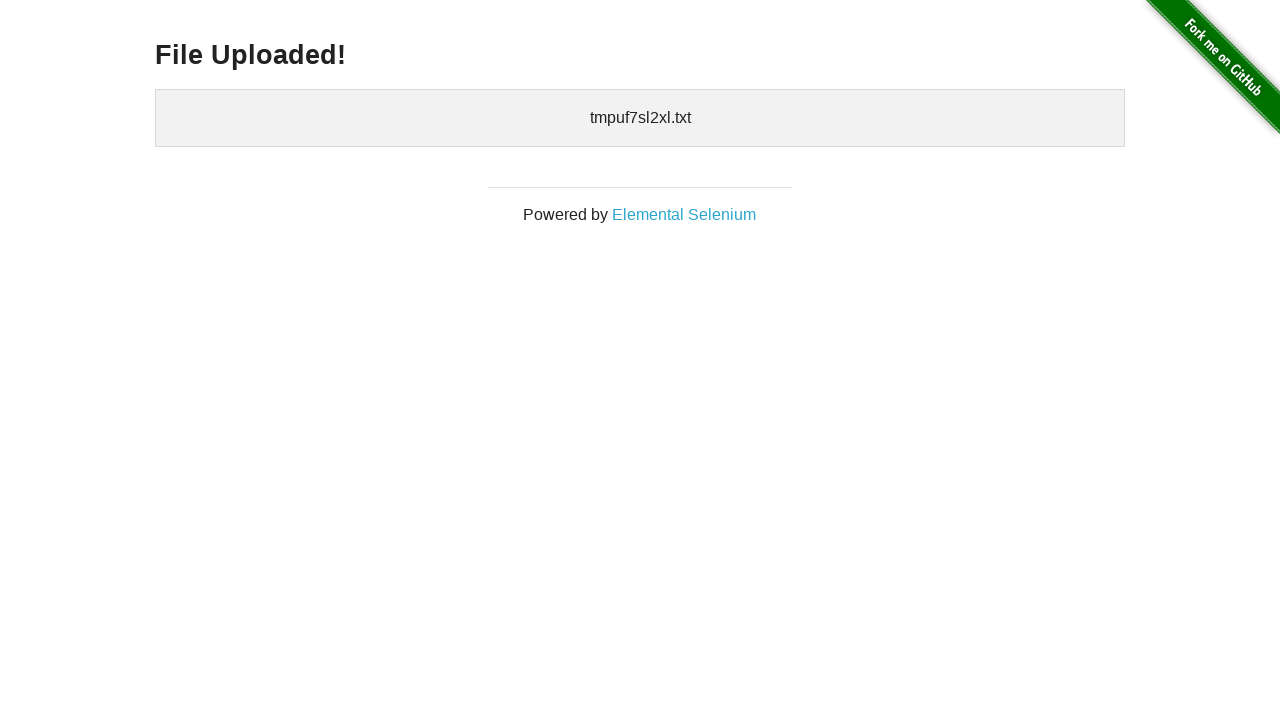

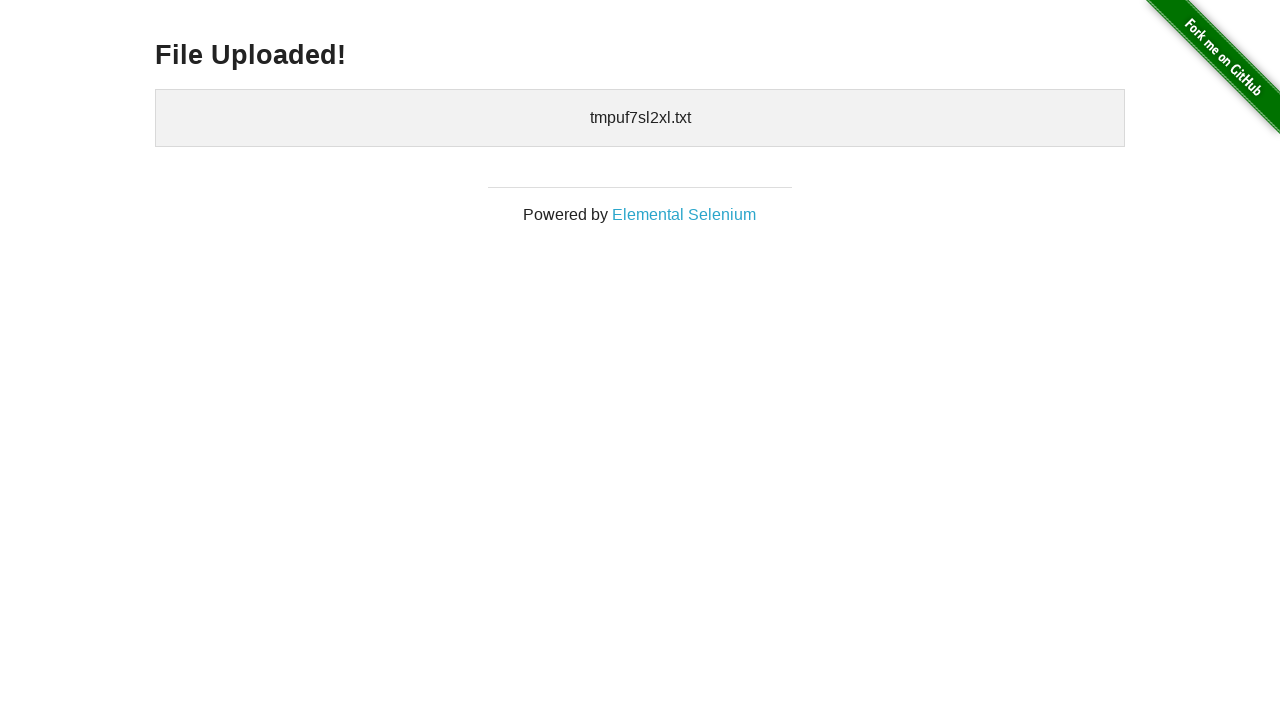